Tests drag and drop functionality on jQuery UI demo page by dragging an element and dropping it onto a target area

Starting URL: https://jqueryui.com/droppable/

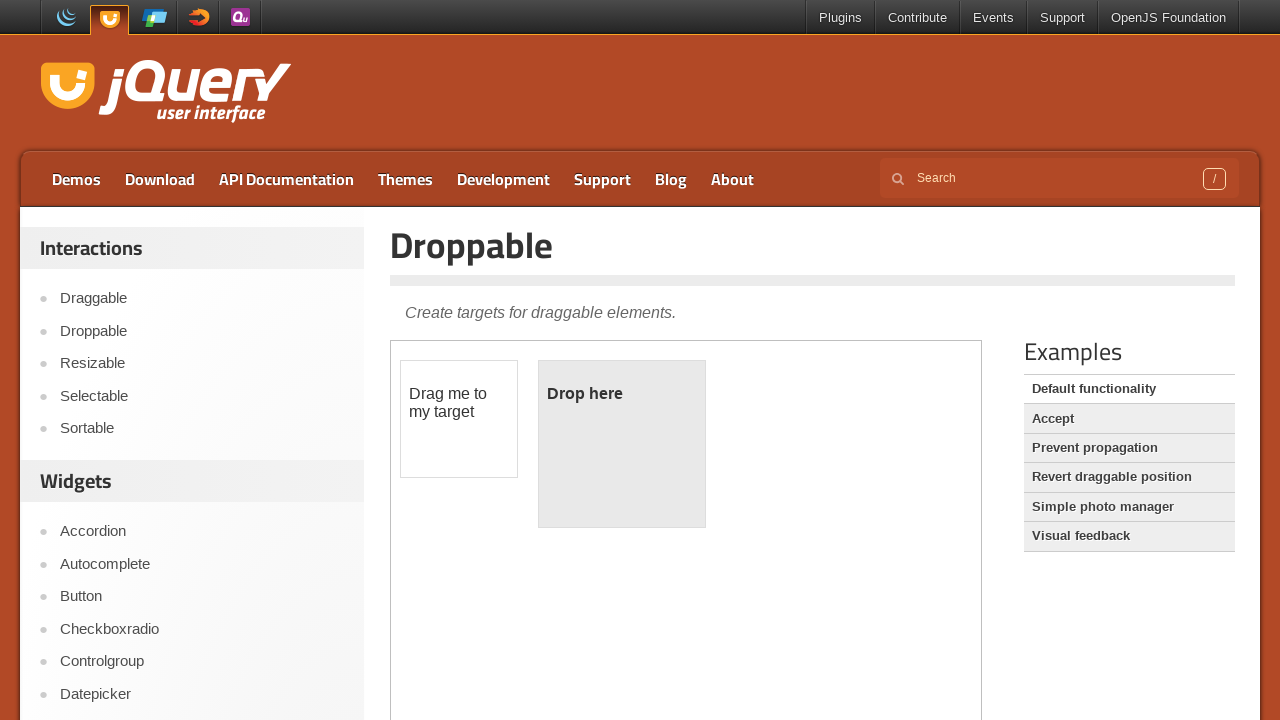

Located the demo iframe containing drag and drop elements
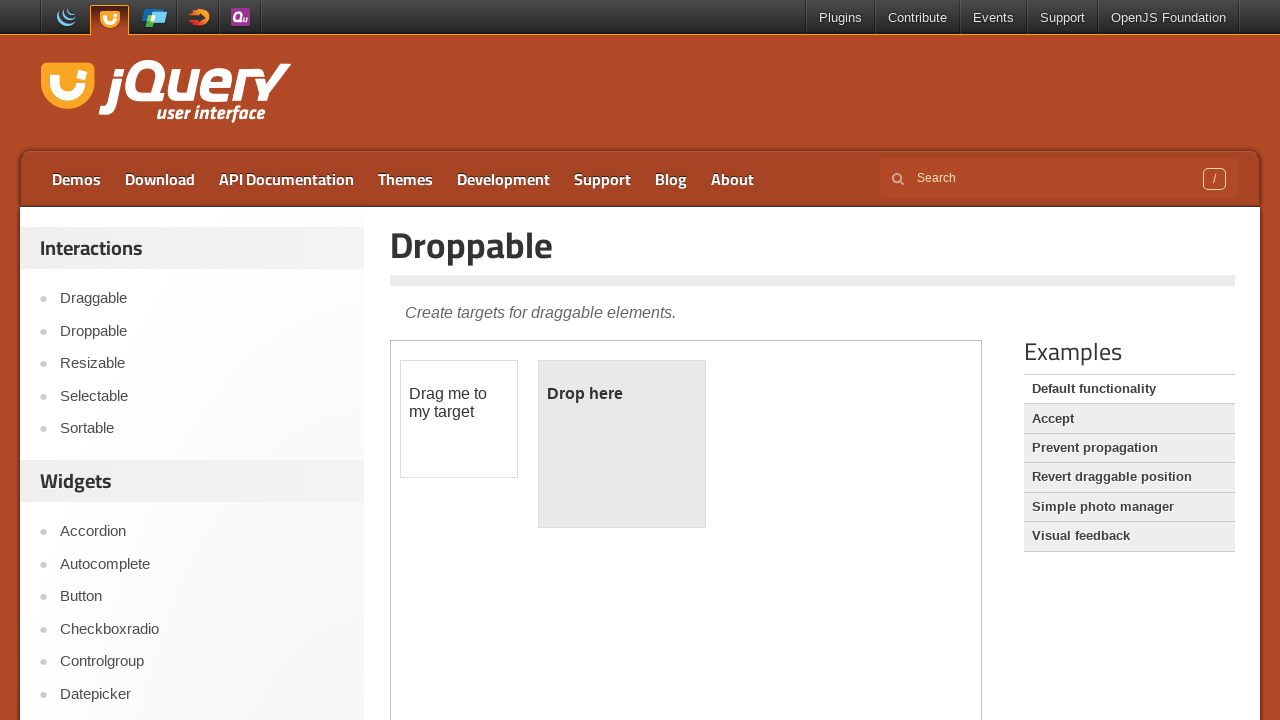

Located the draggable element with id 'draggable'
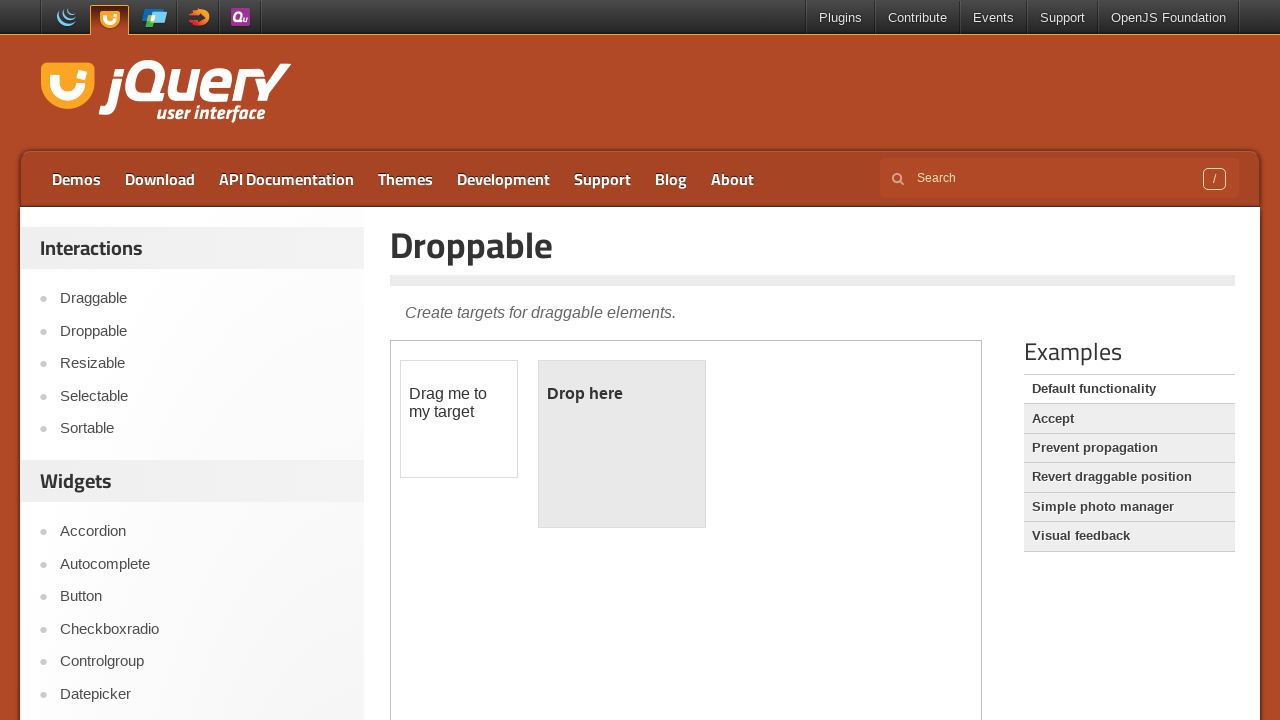

Located the droppable target area with id 'droppable'
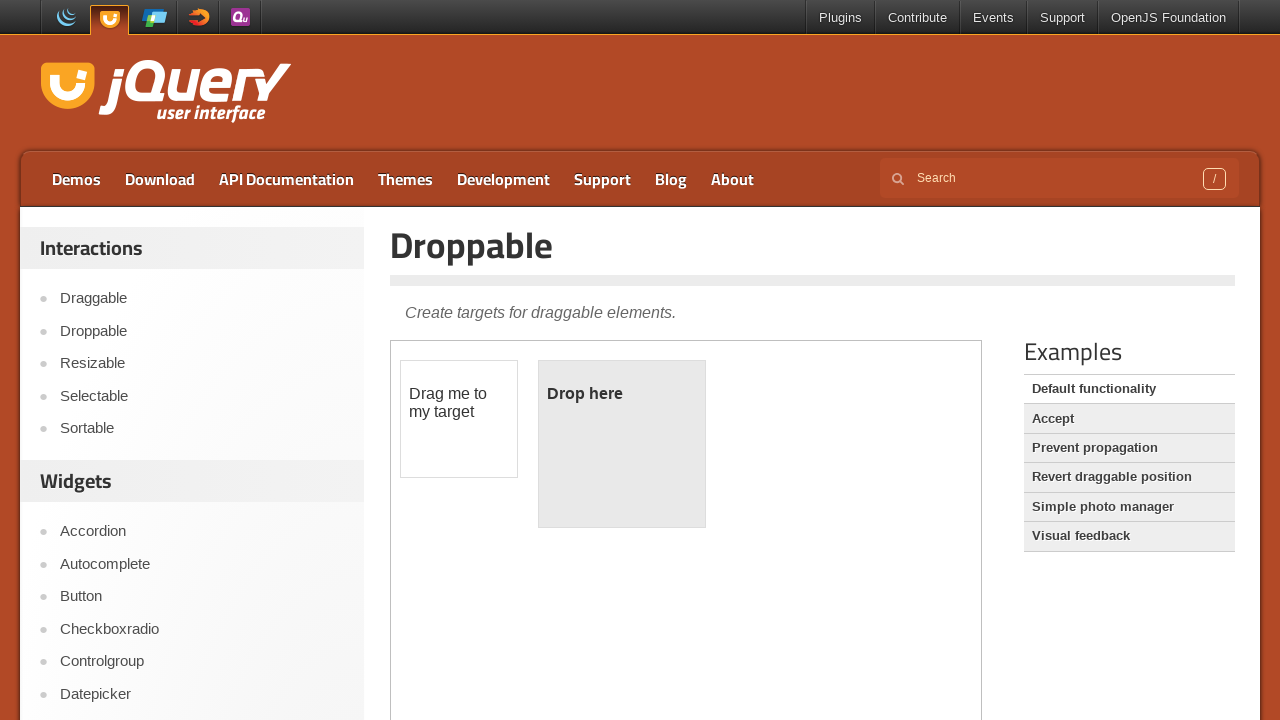

Dragged the draggable element onto the droppable target area at (622, 444)
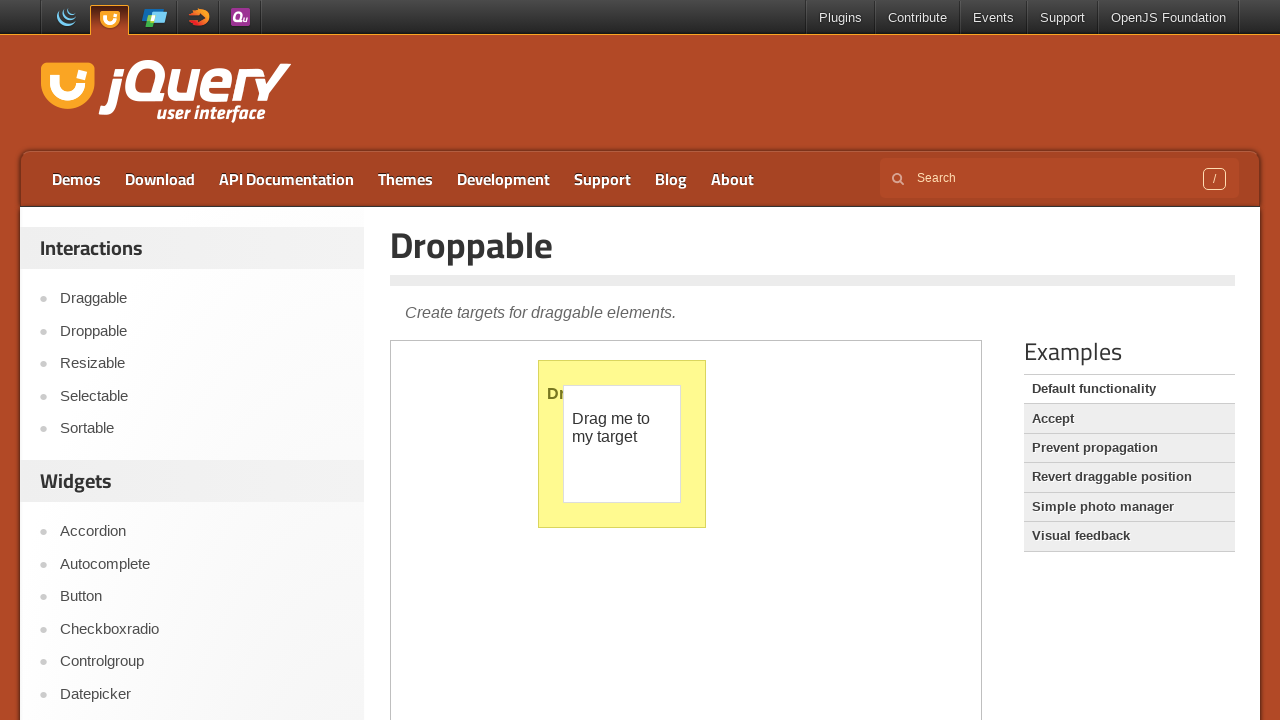

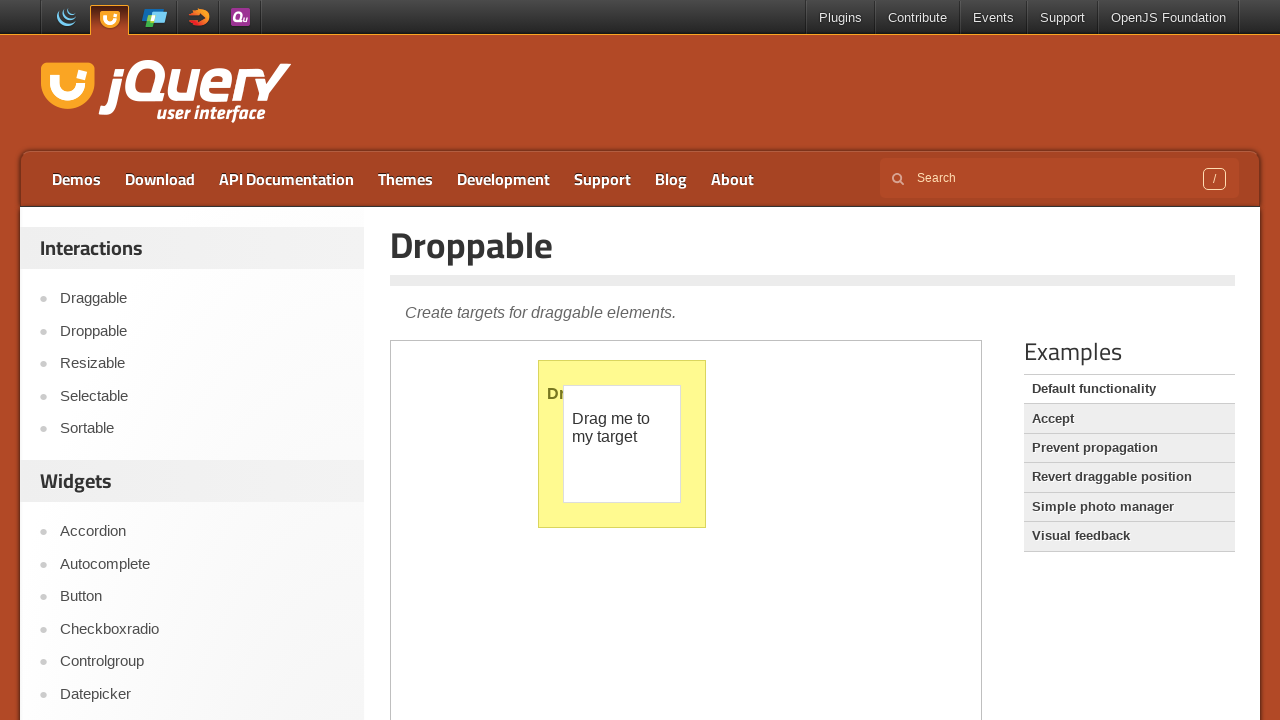